Tests that a number input field rejects invalid non-numeric input (abc) and remains empty

Starting URL: https://the-internet.herokuapp.com/inputs

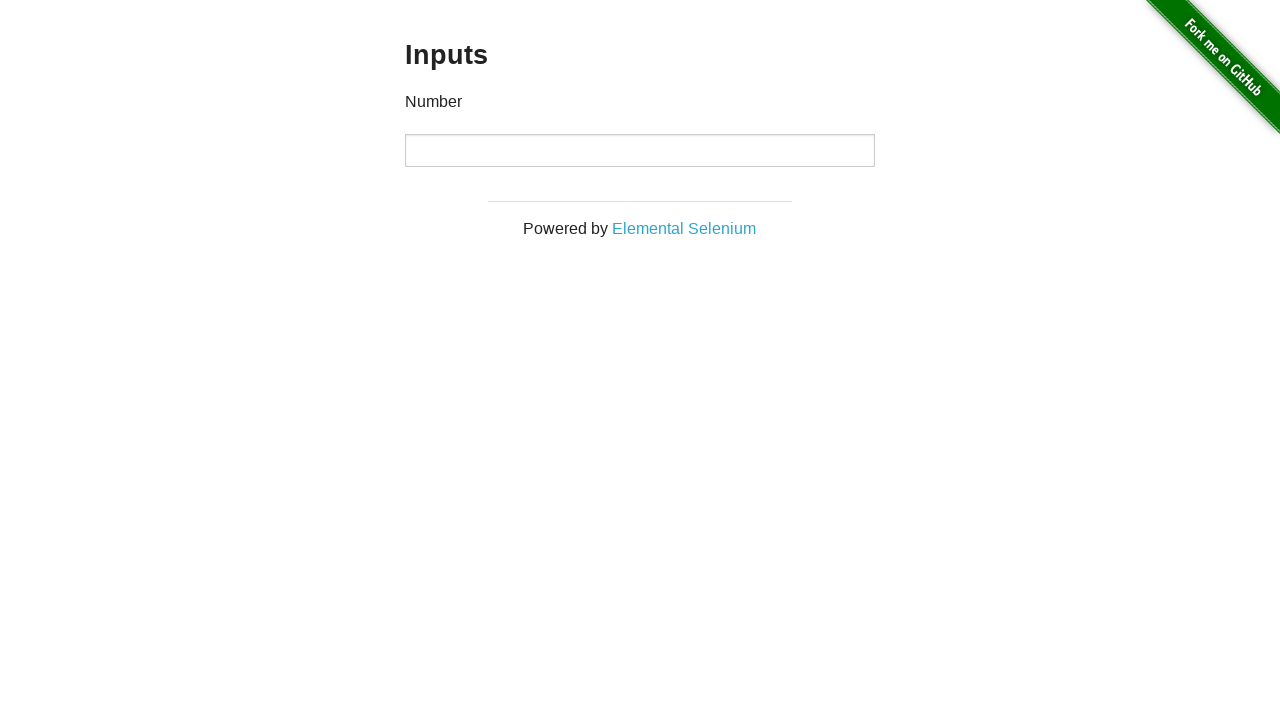

Navigated to the-internet.herokuapp.com/inputs
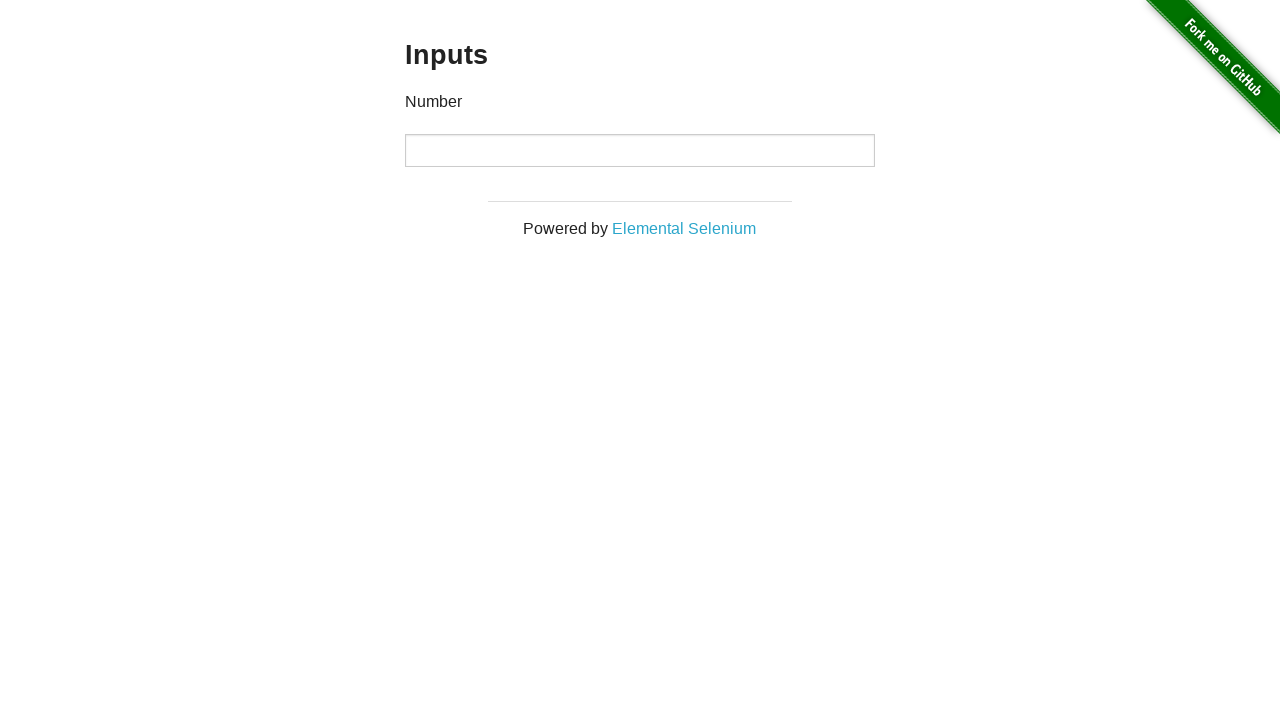

Located the number input field
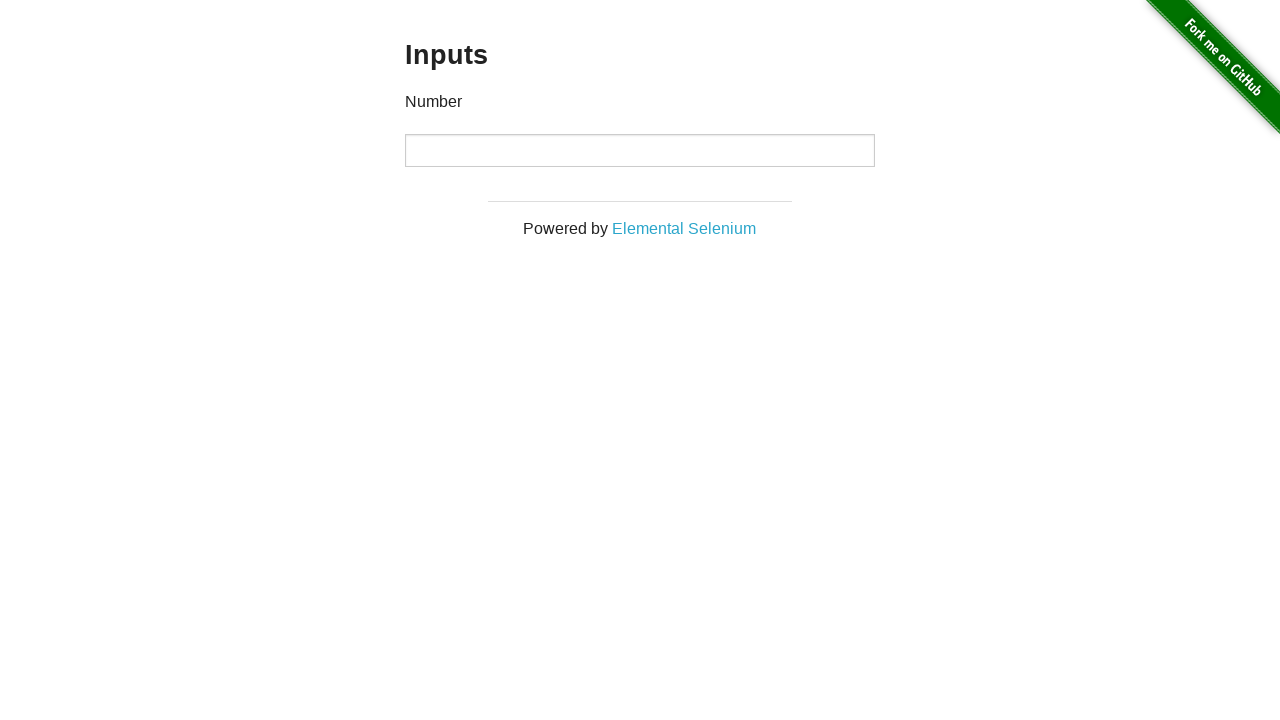

Verified number input field is initially empty
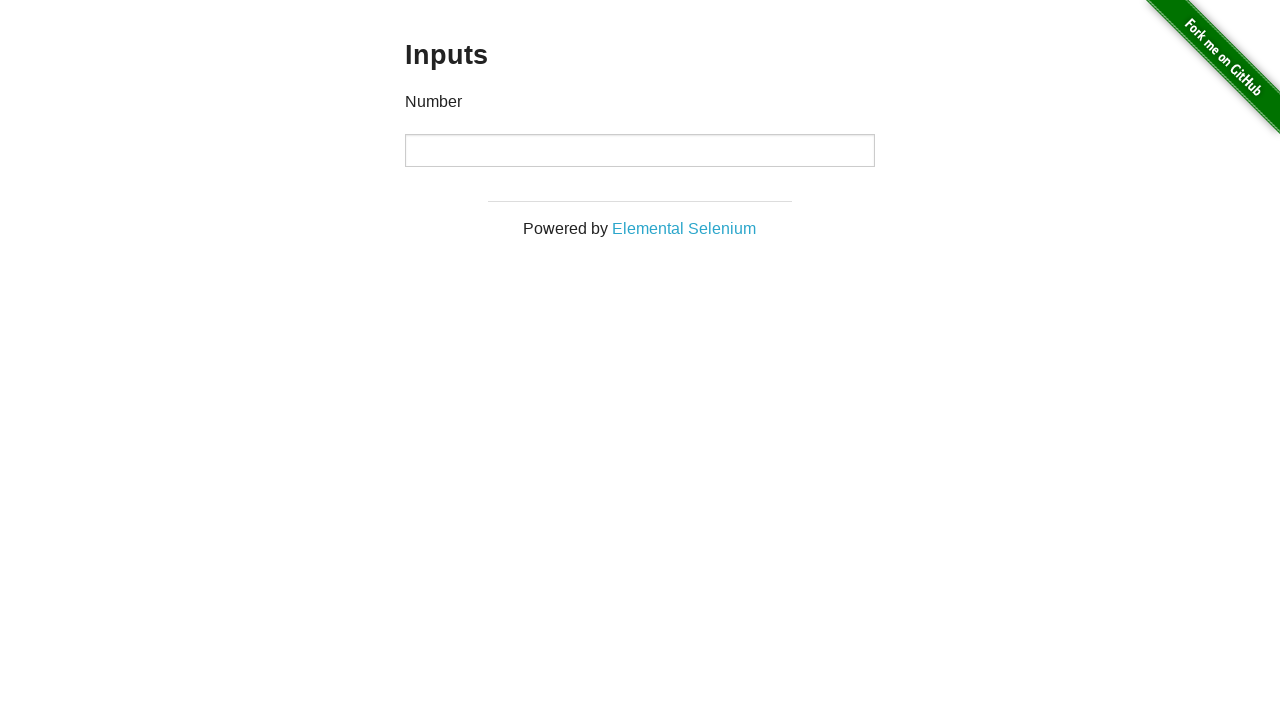

Attempted to type invalid non-numeric text 'abc' into number input field on input[type='number']
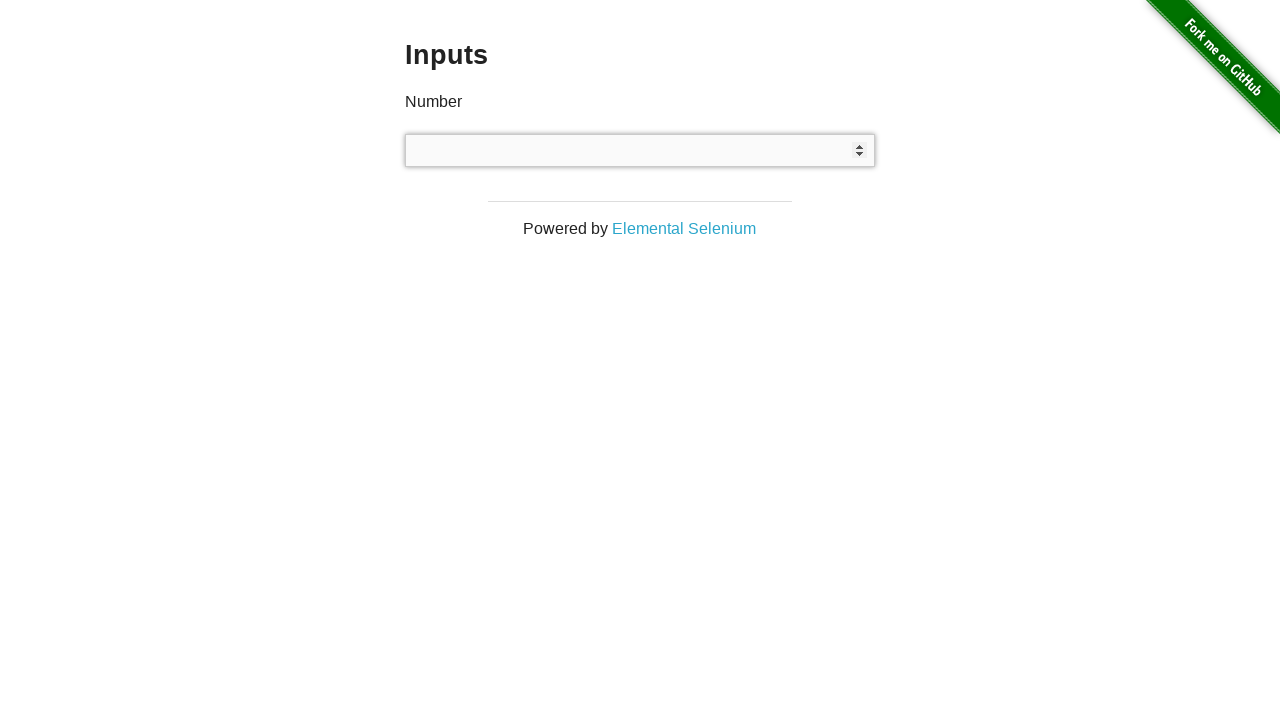

Verified that invalid input was rejected and field remains empty
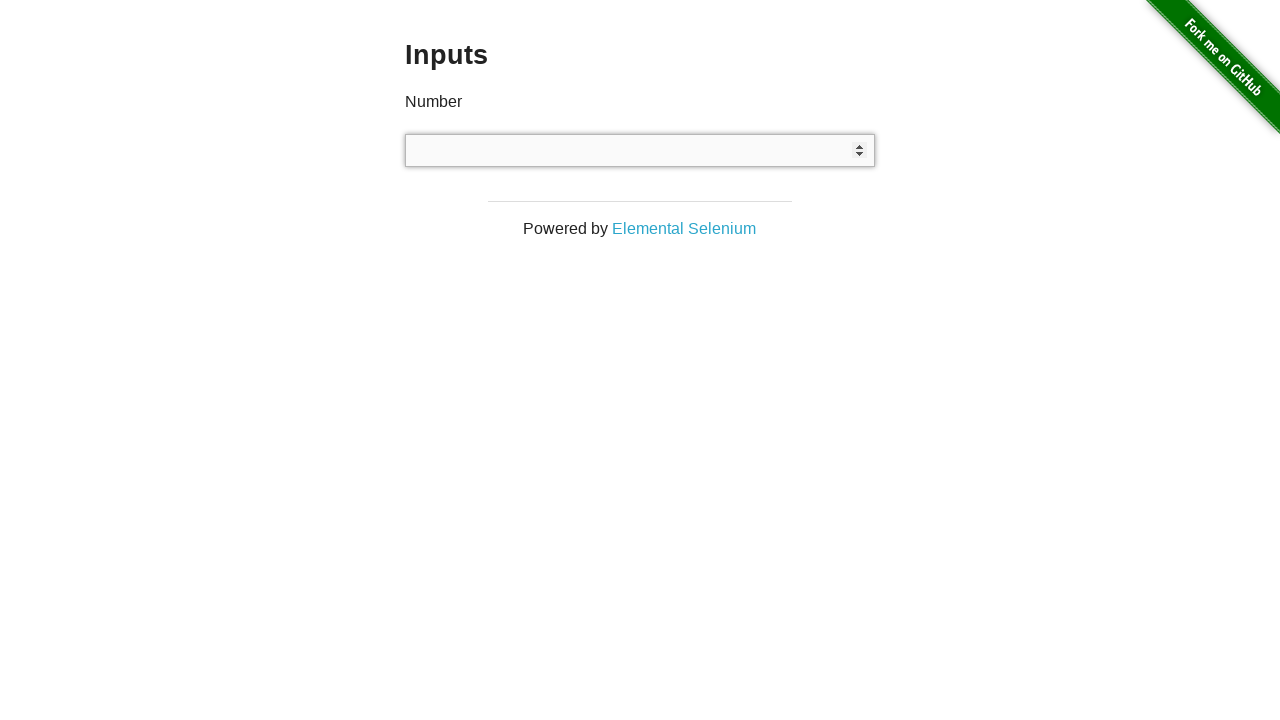

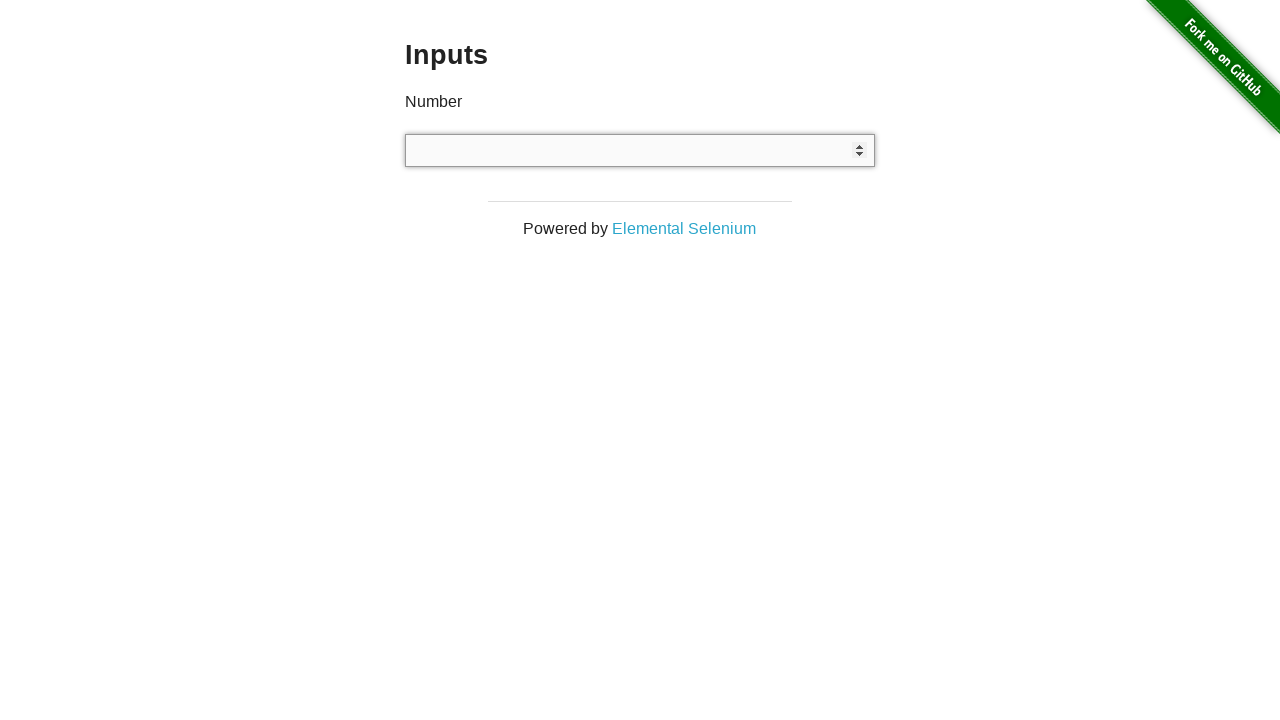